Tests unmarking completed todo items by unchecking their checkboxes

Starting URL: https://demo.playwright.dev/todomvc

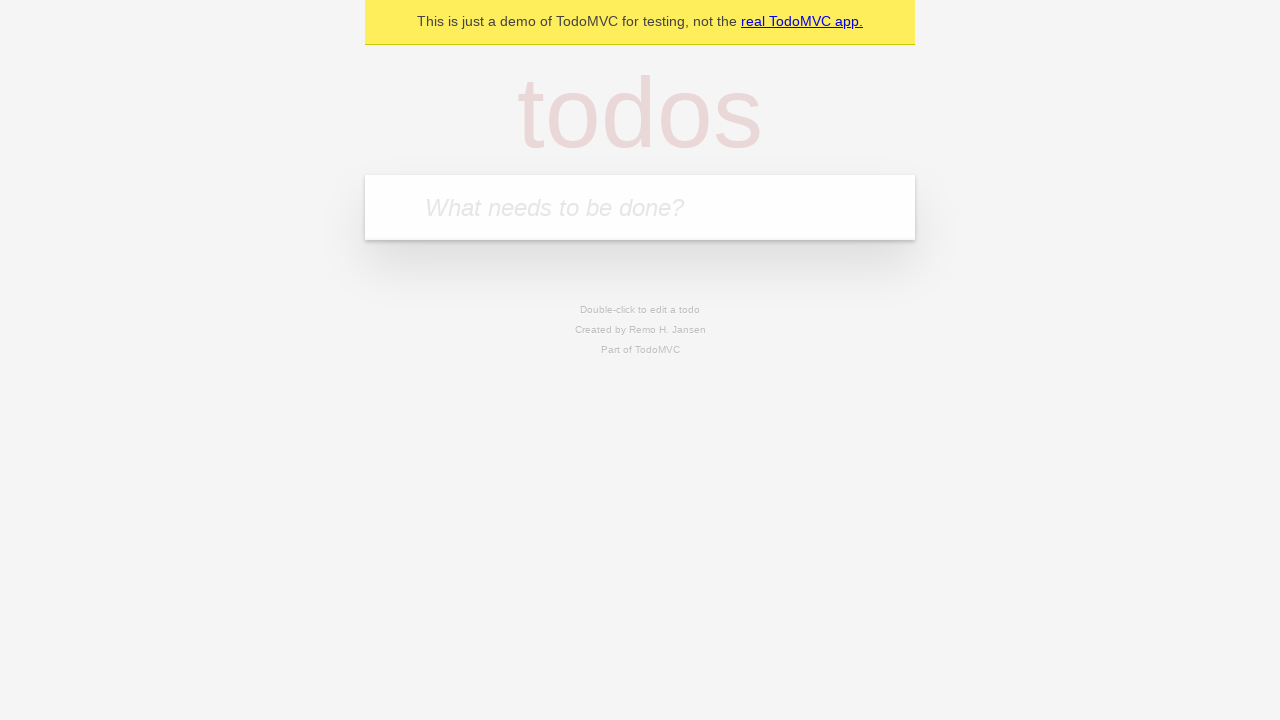

Filled todo input with 'buy some cheese' on internal:attr=[placeholder="What needs to be done?"i]
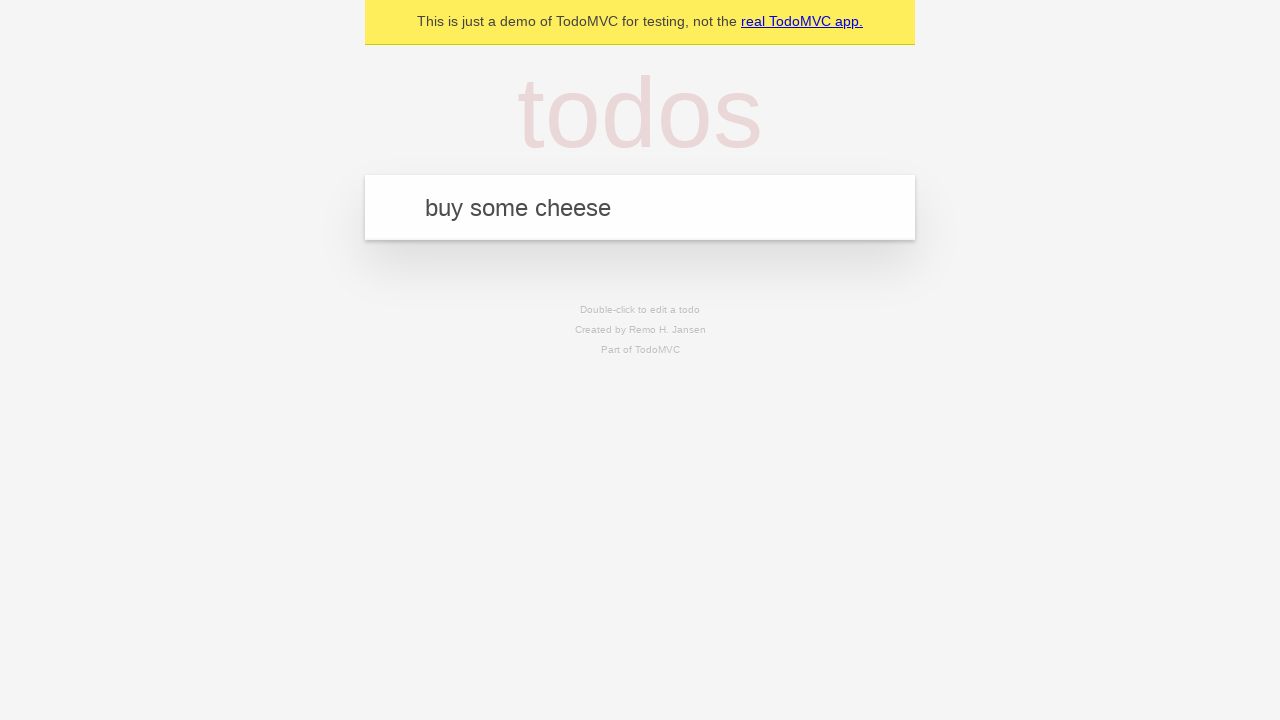

Pressed Enter to create first todo item on internal:attr=[placeholder="What needs to be done?"i]
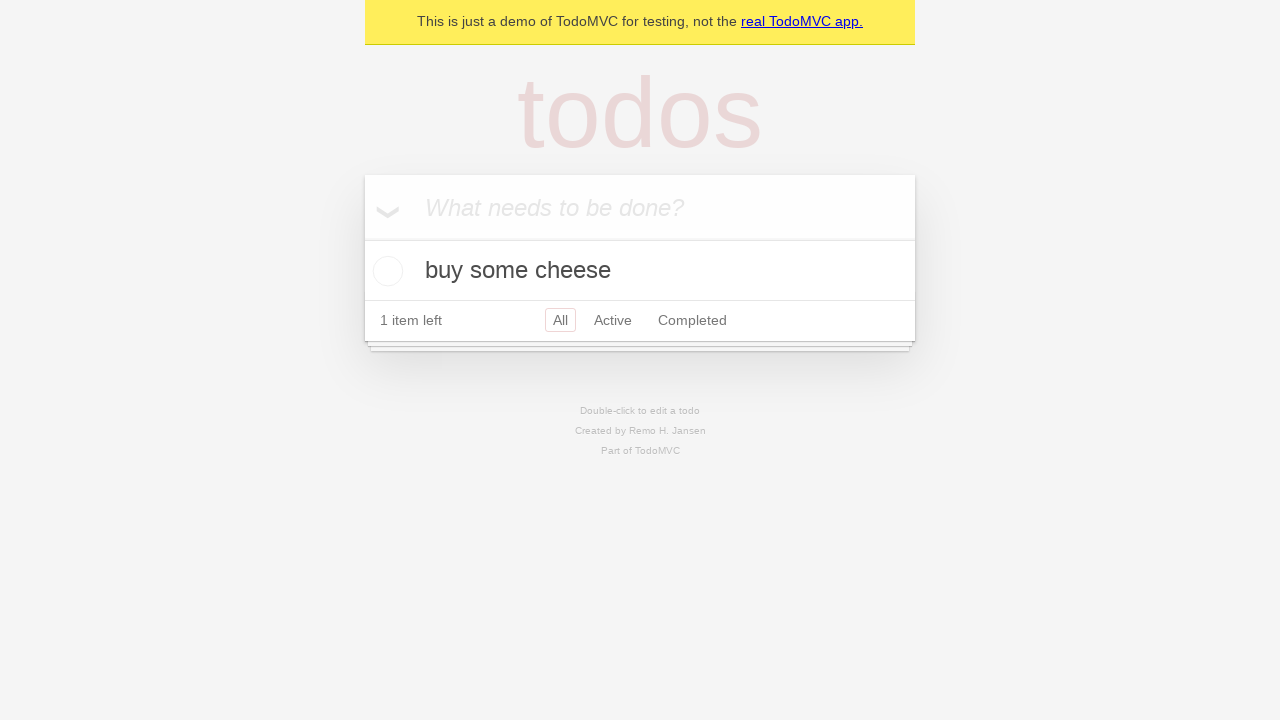

Filled todo input with 'feed the cat' on internal:attr=[placeholder="What needs to be done?"i]
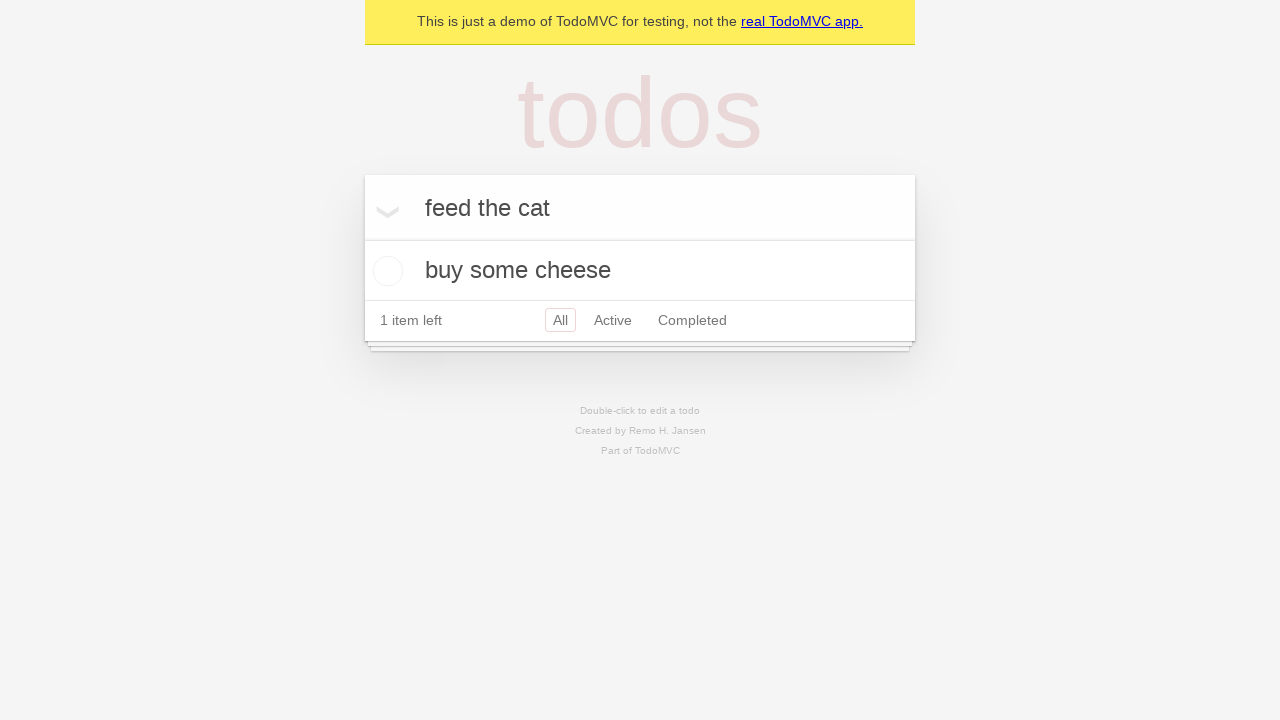

Pressed Enter to create second todo item on internal:attr=[placeholder="What needs to be done?"i]
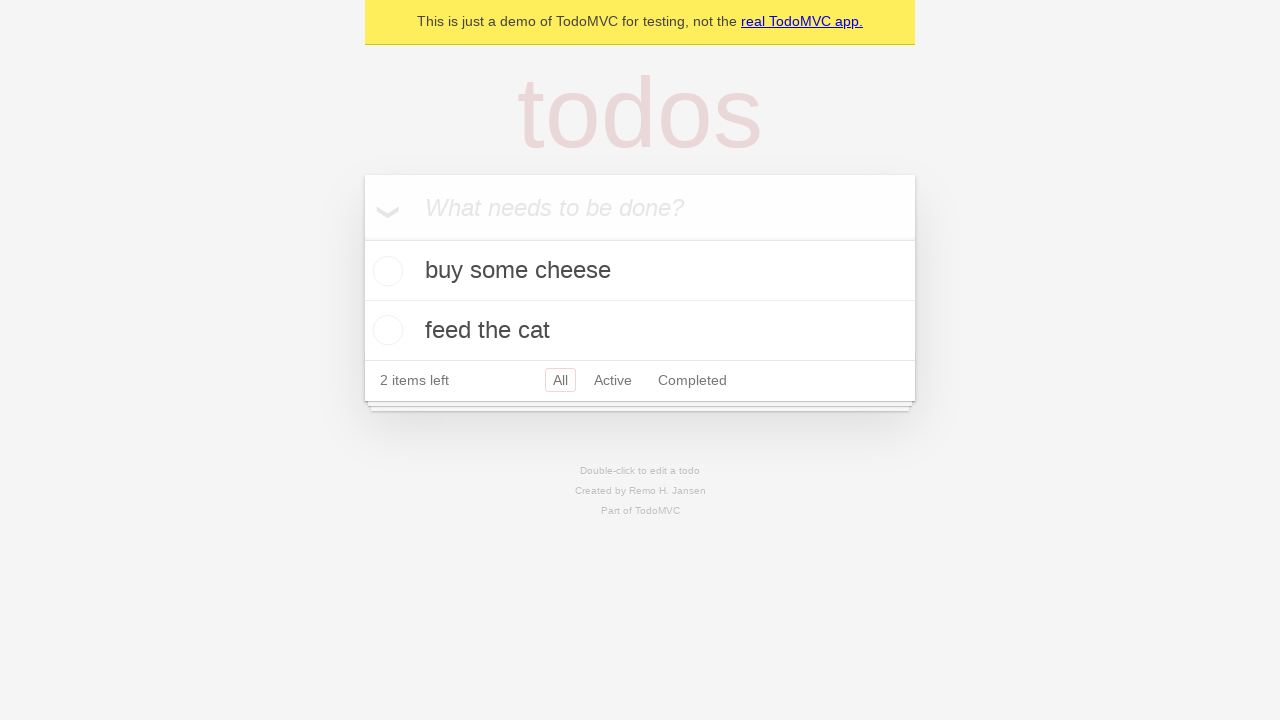

Checked the first todo item checkbox at (385, 271) on internal:testid=[data-testid="todo-item"s] >> nth=0 >> internal:role=checkbox
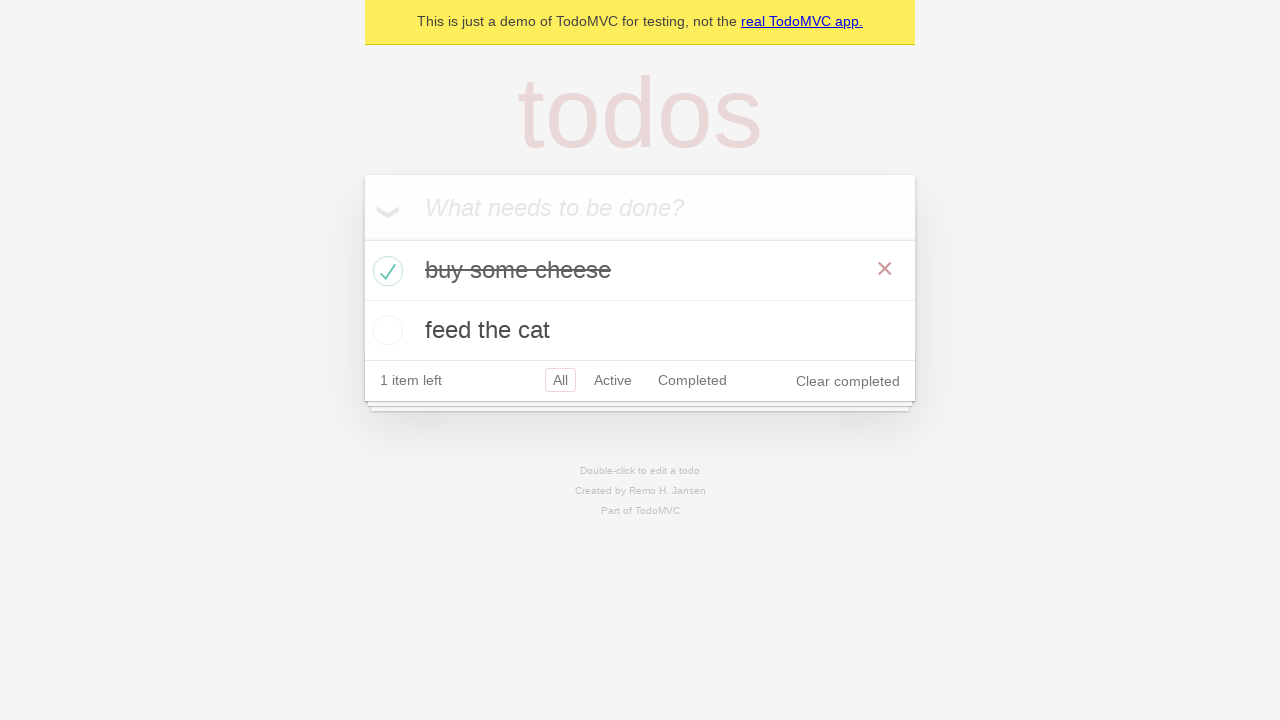

Unchecked the first todo item checkbox to mark it as incomplete at (385, 271) on internal:testid=[data-testid="todo-item"s] >> nth=0 >> internal:role=checkbox
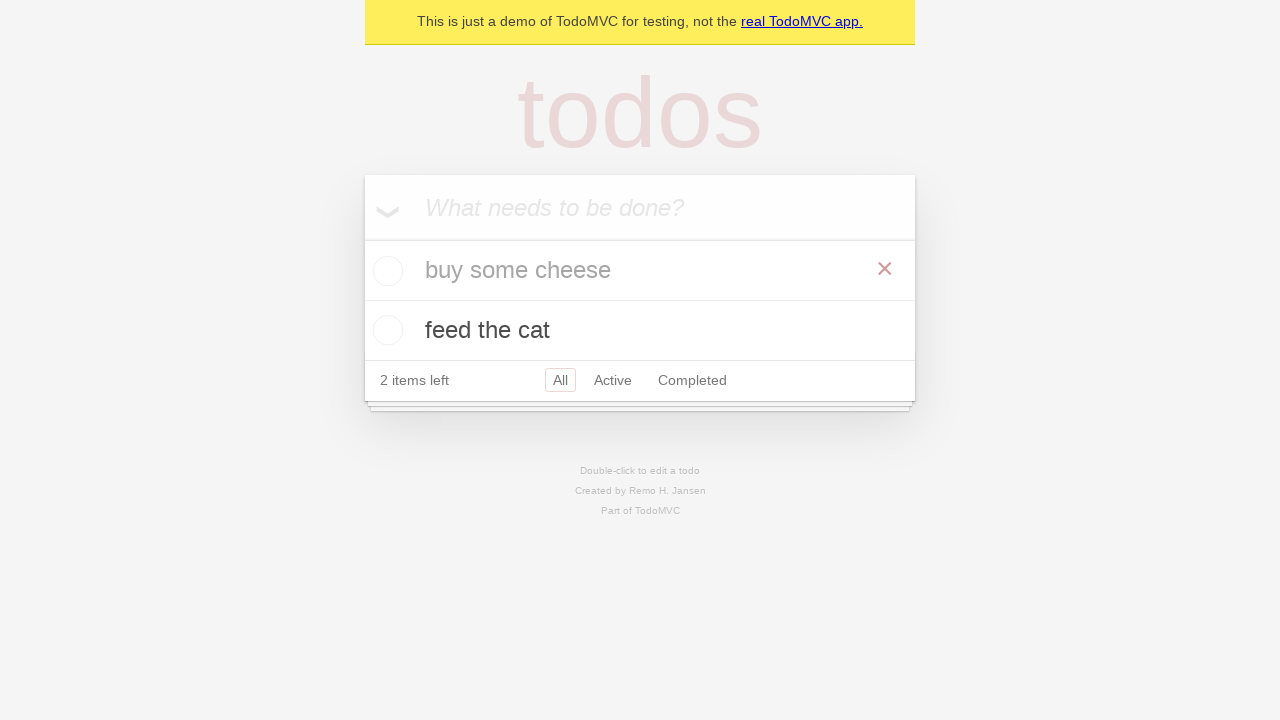

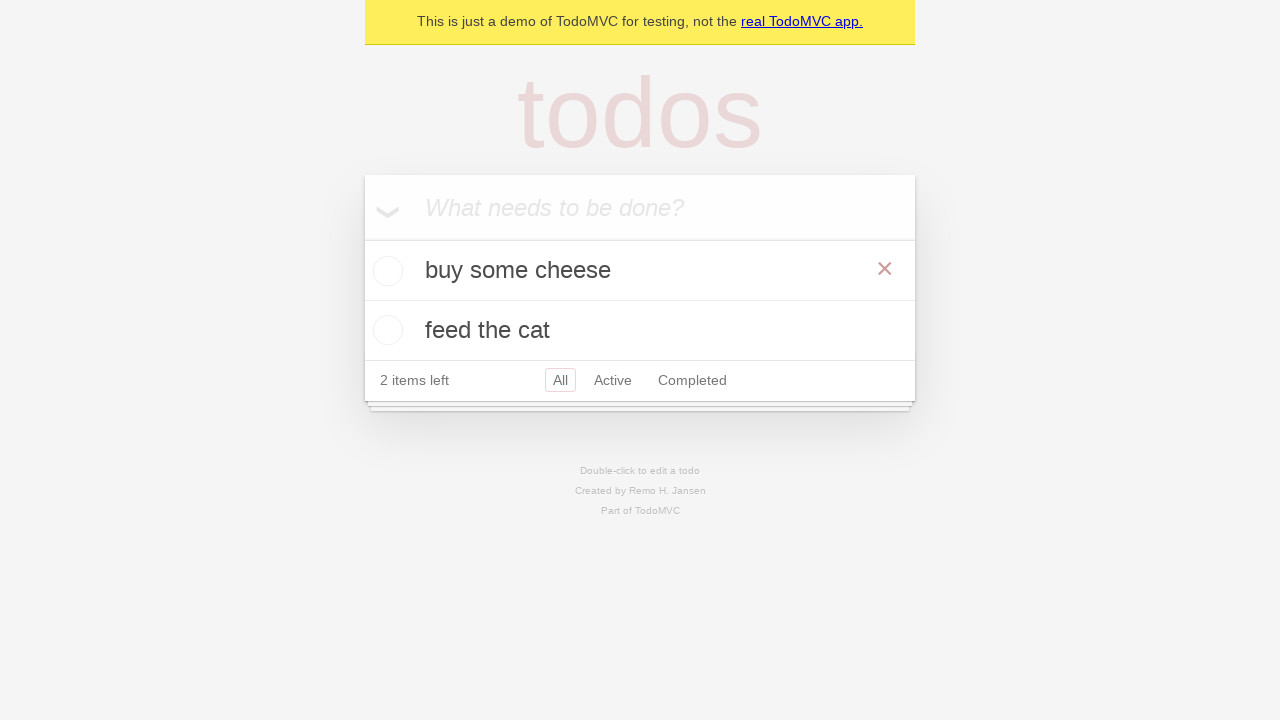